Tests alert handling functionality by triggering different types of JavaScript alerts and interacting with them

Starting URL: https://rahulshettyacademy.com/AutomationPractice/

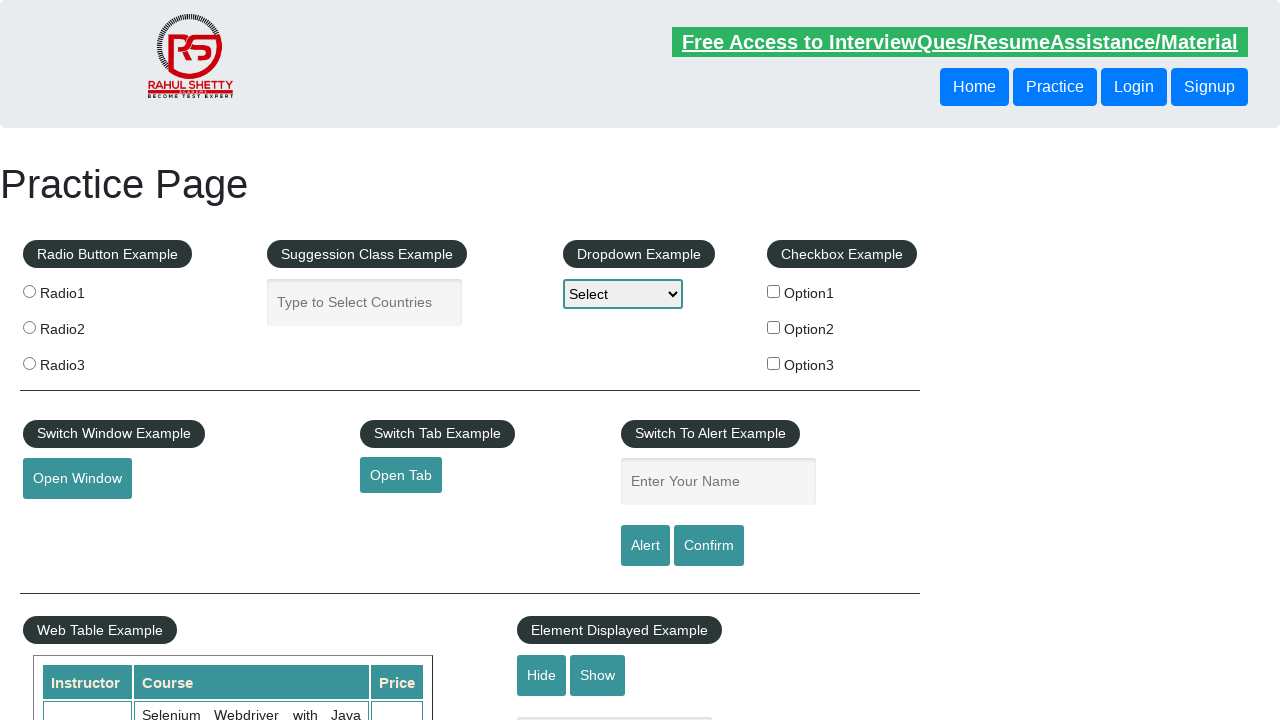

Clicked alert button to trigger a simple alert at (645, 546) on #alertbtn
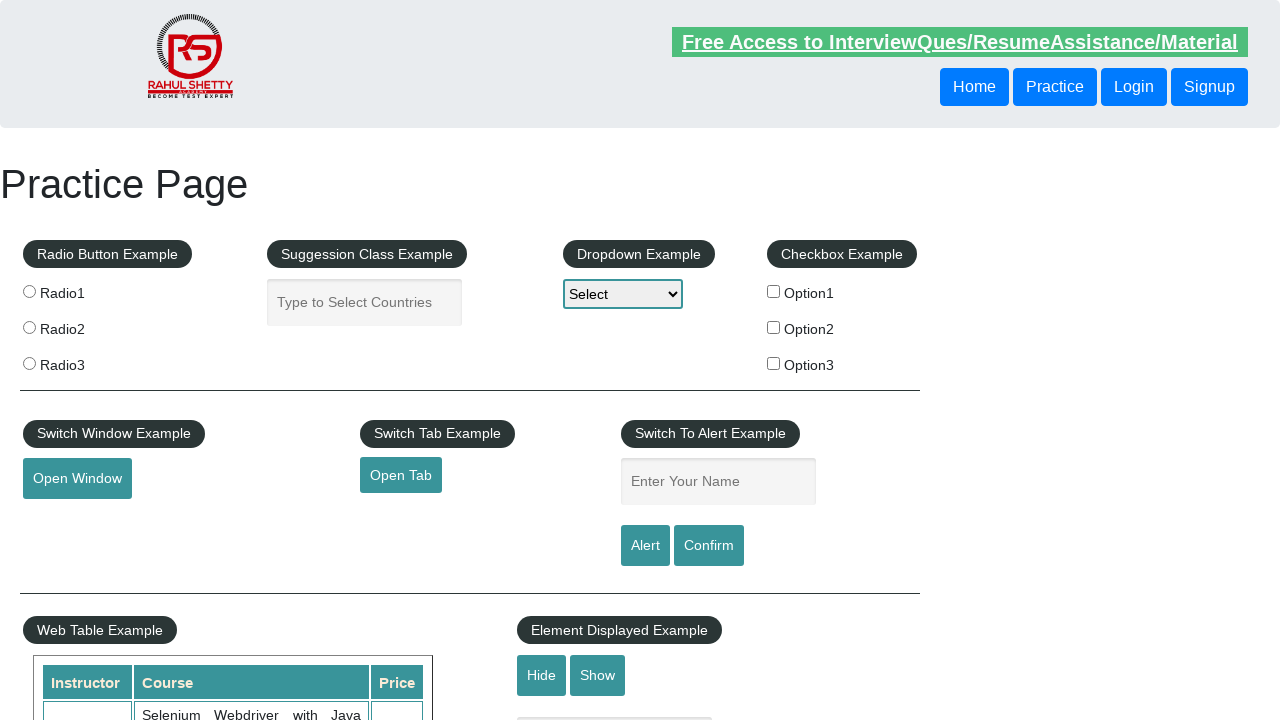

Set up dialog handler to accept alerts
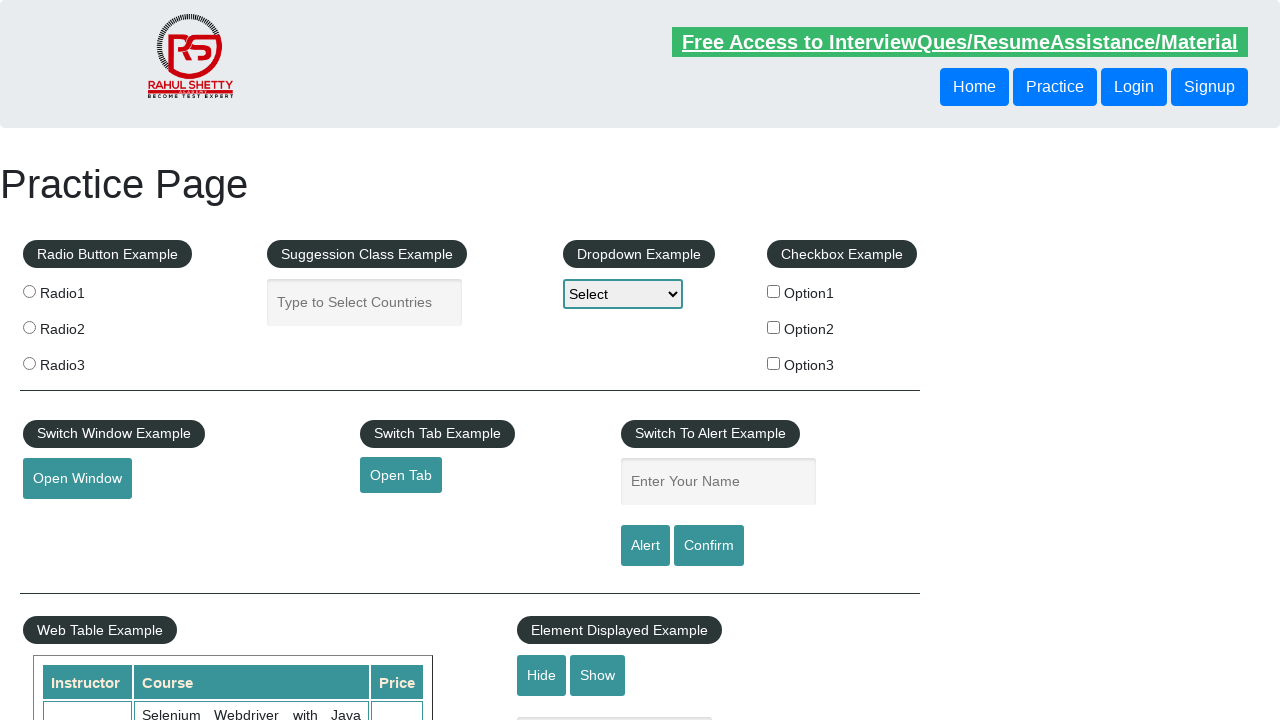

Clicked confirm button to trigger a confirmation dialog at (709, 546) on #confirmbtn
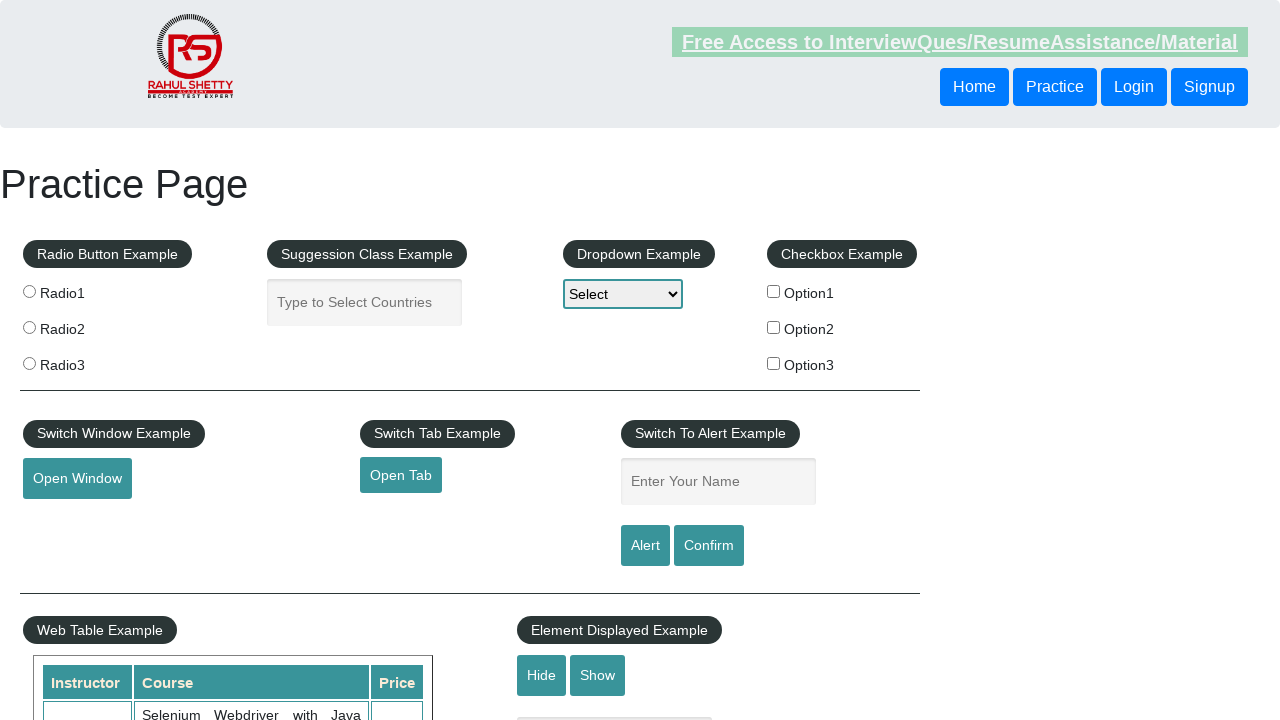

Set up dialog handler to dismiss confirmation dialogs
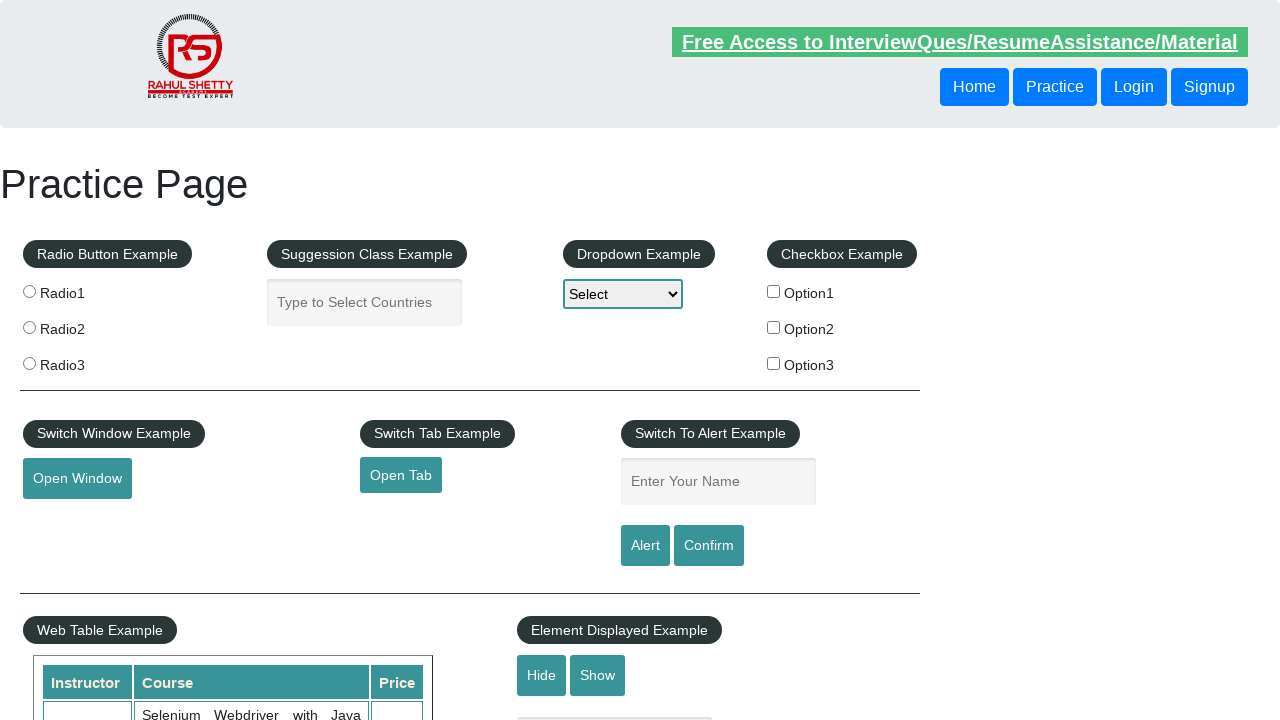

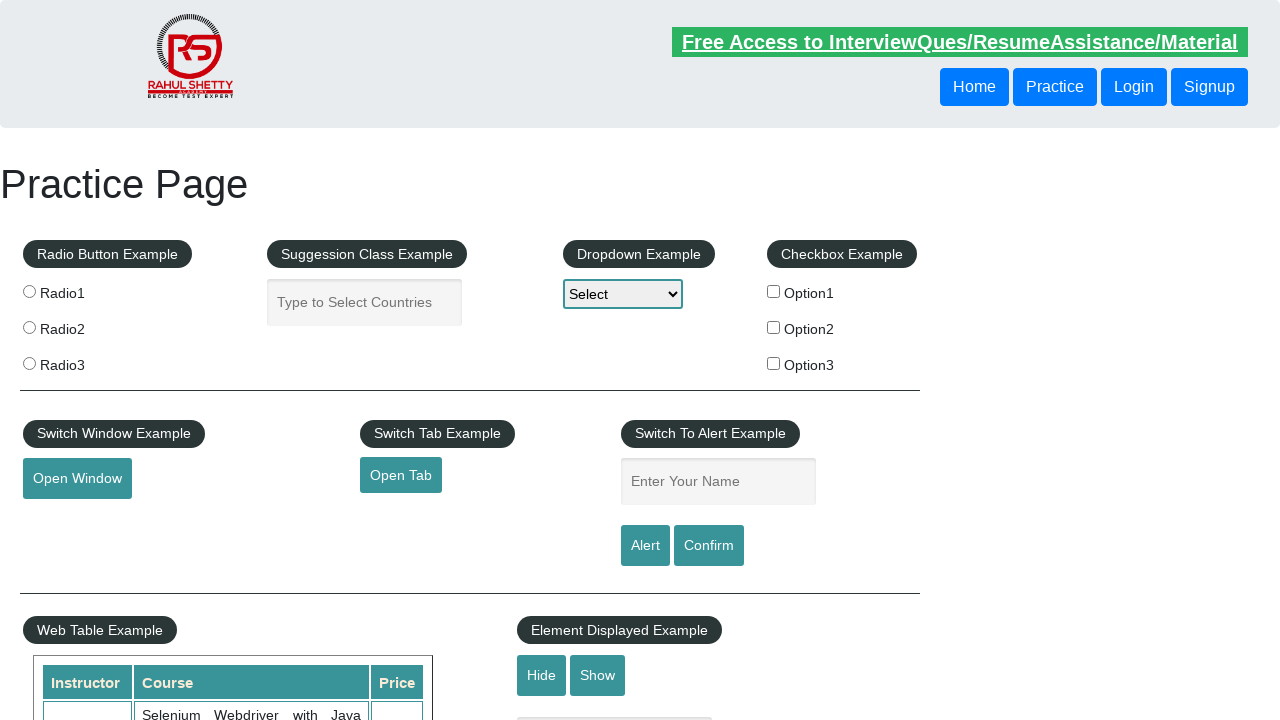